Navigates to the demo automation testing site and clicks the skip sign in button to proceed to registration

Starting URL: http://demo.automationtesting.in/Index.html

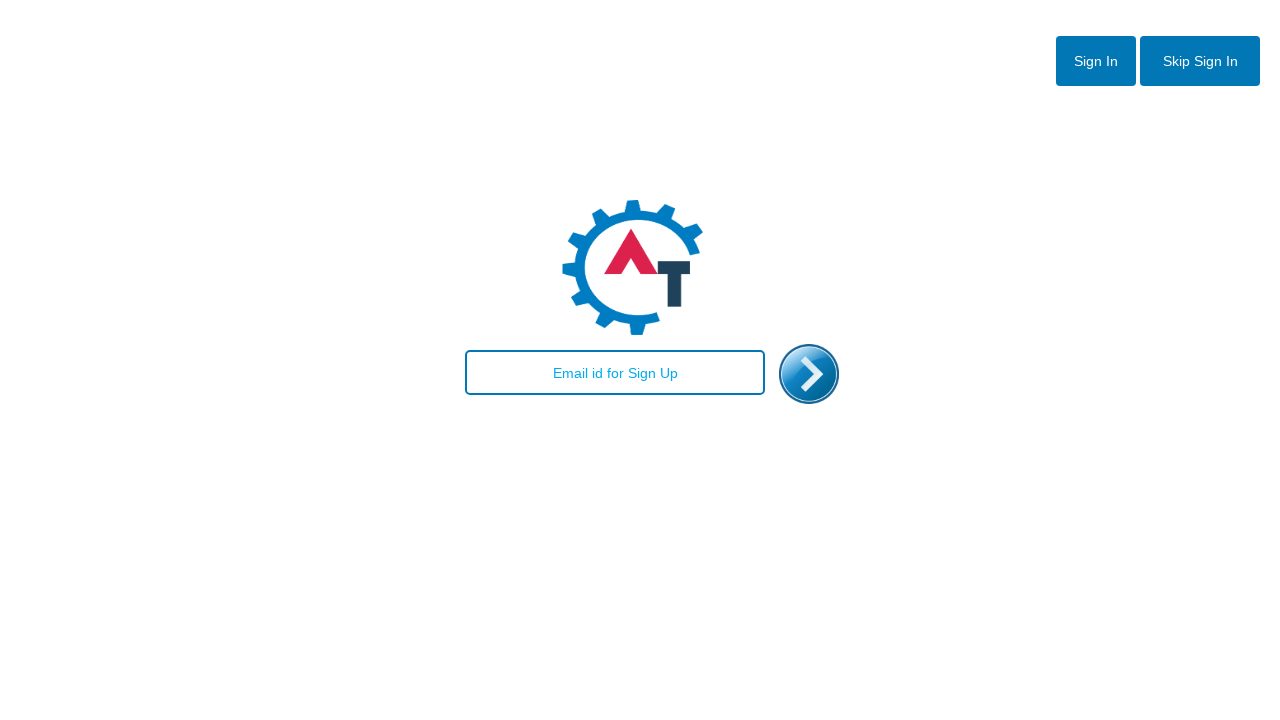

Navigated to demo automation testing site
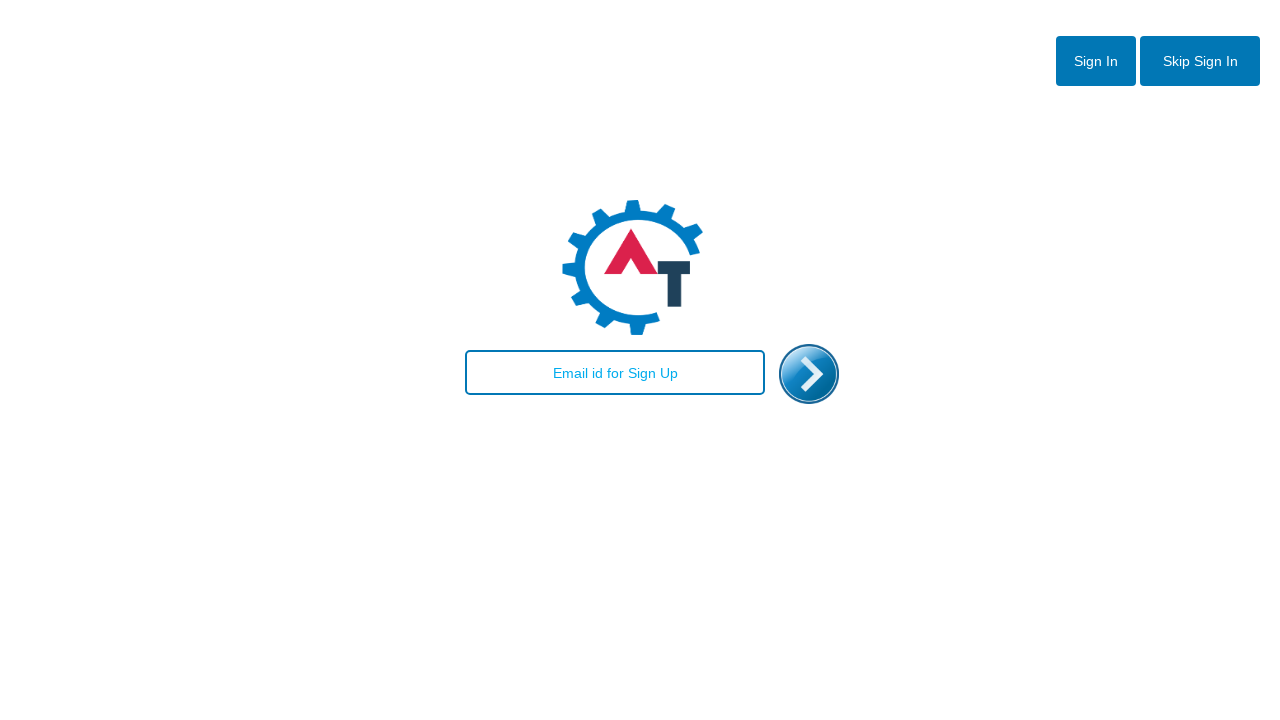

Clicked skip sign in button to proceed to registration at (1200, 61) on #btn2
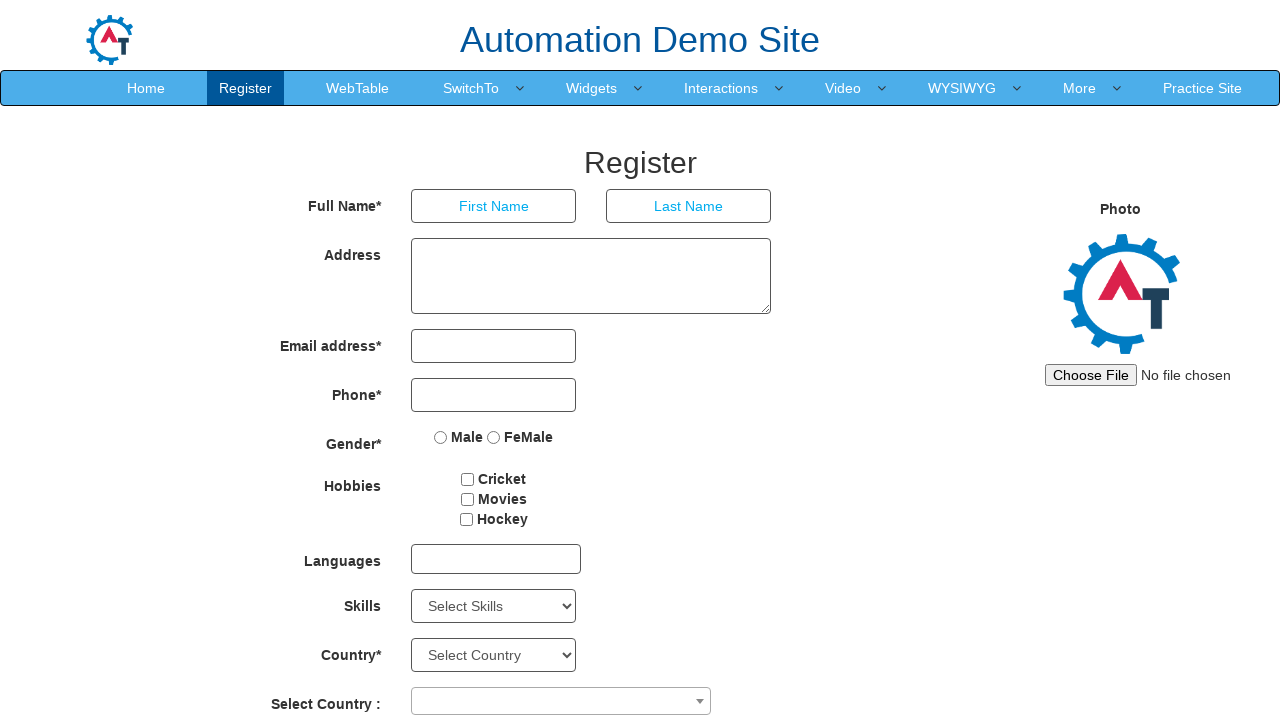

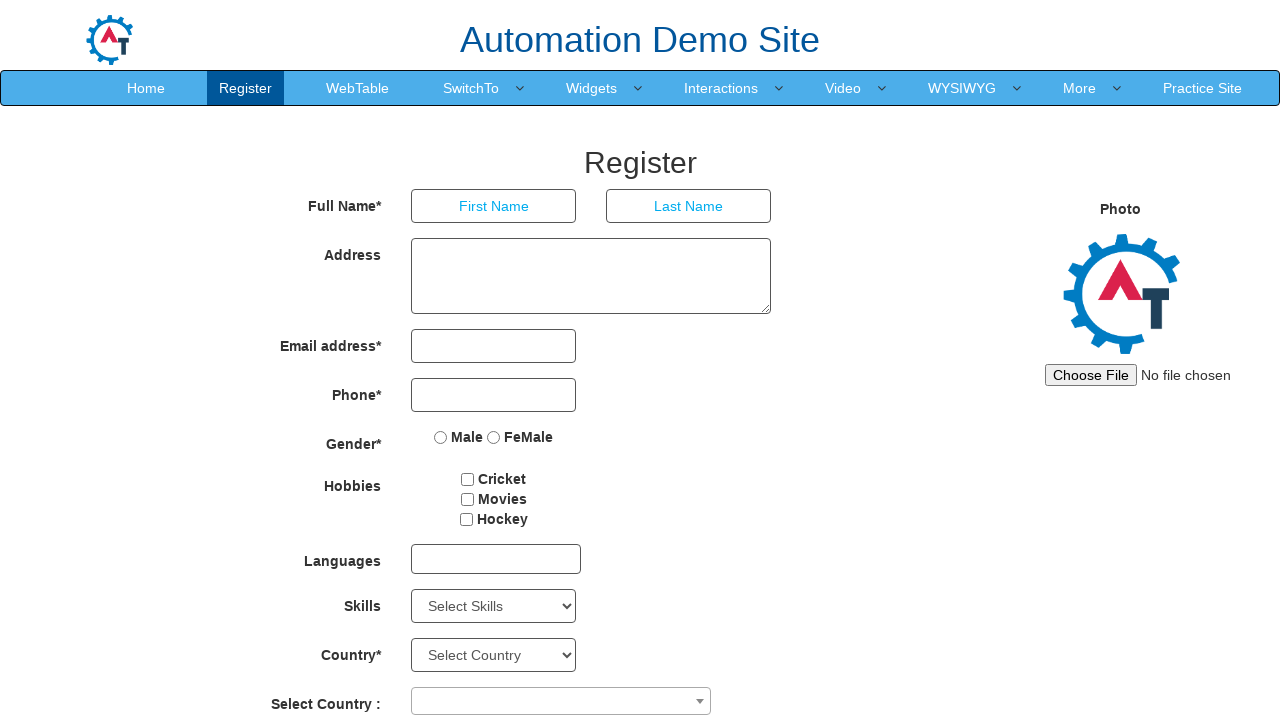